Tests dynamic element visibility by waiting for an element that appears after 5 seconds and clicking it once it becomes visible.

Starting URL: https://demoqa.com/dynamic-properties

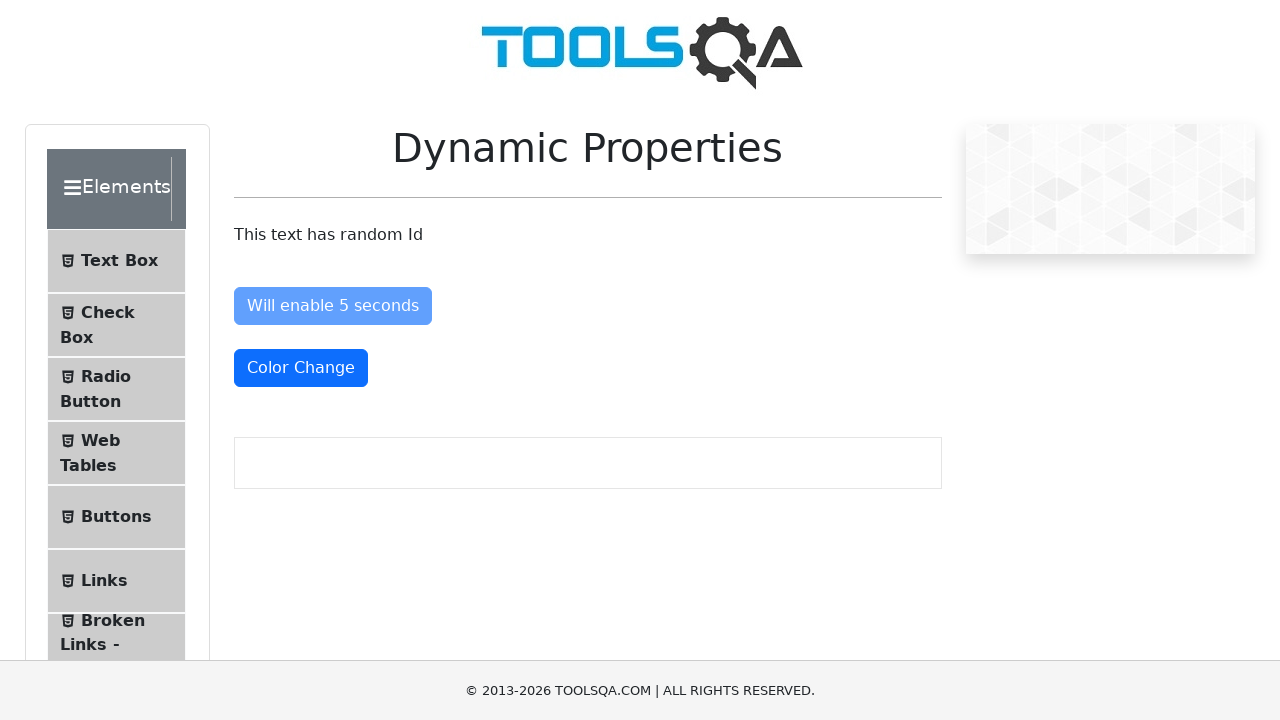

Waited for dynamically appearing element to become visible after ~5 seconds
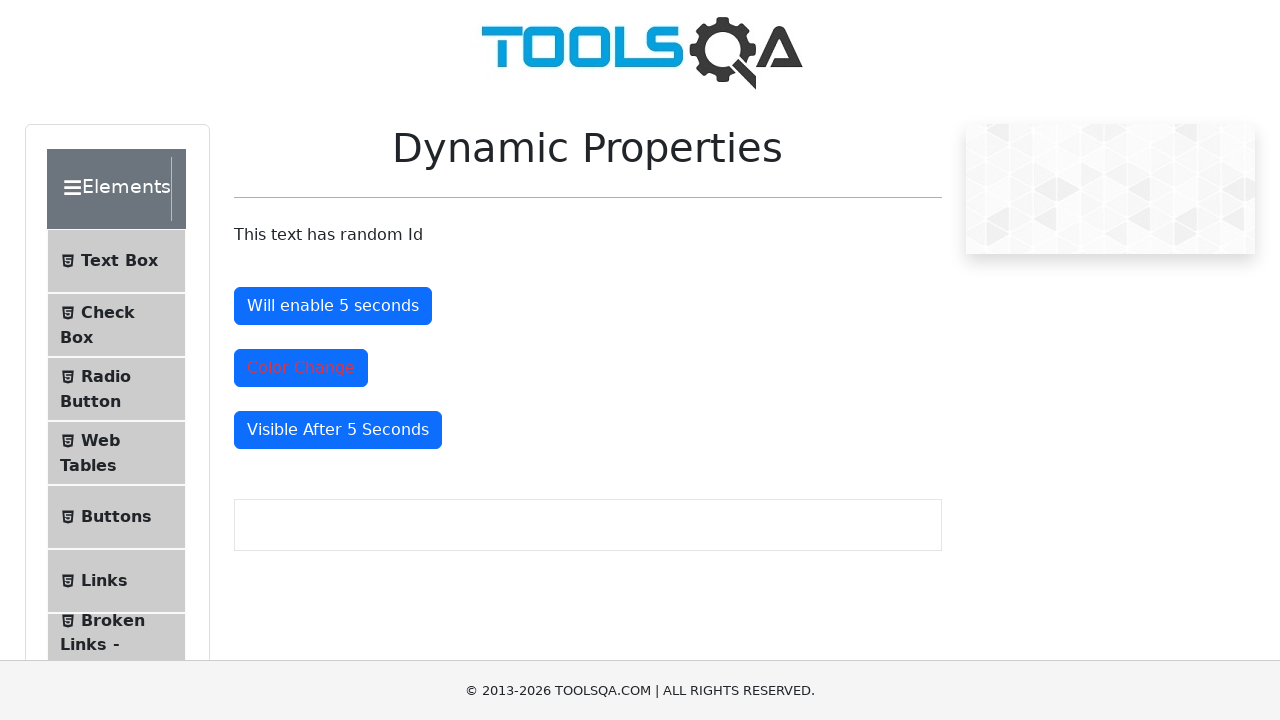

Clicked the dynamically visible element at (338, 430) on #visibleAfter
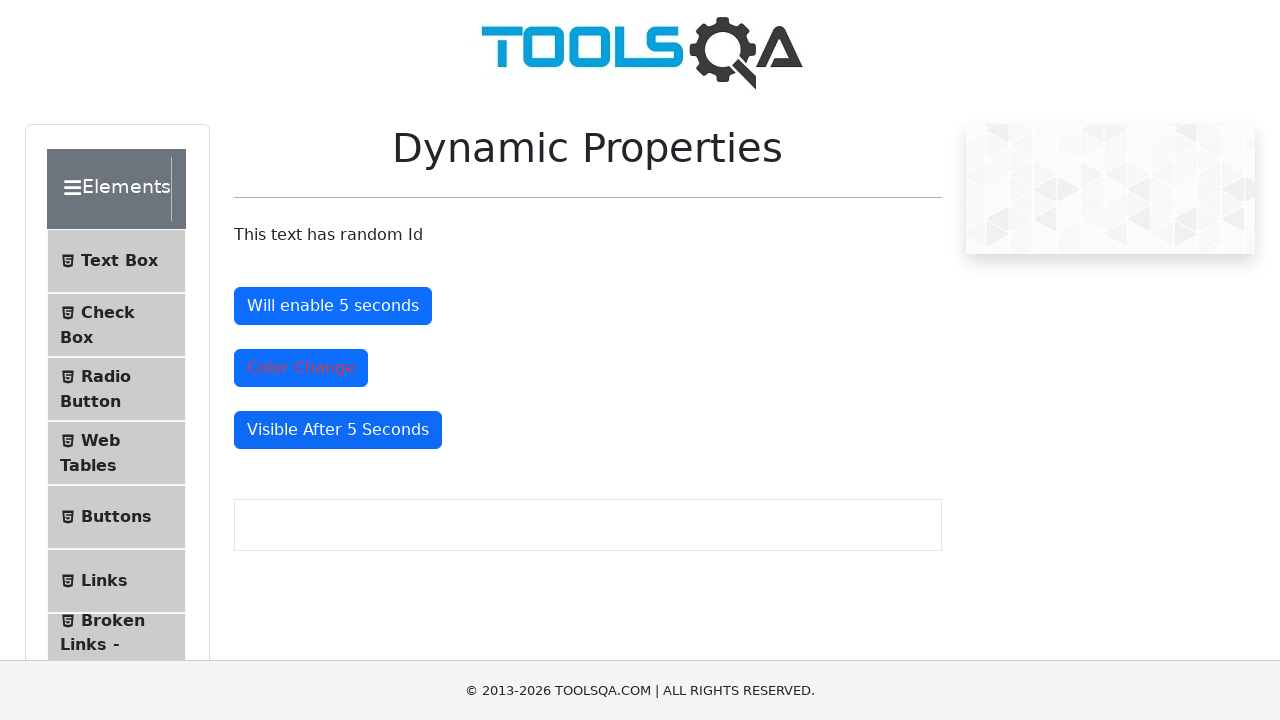

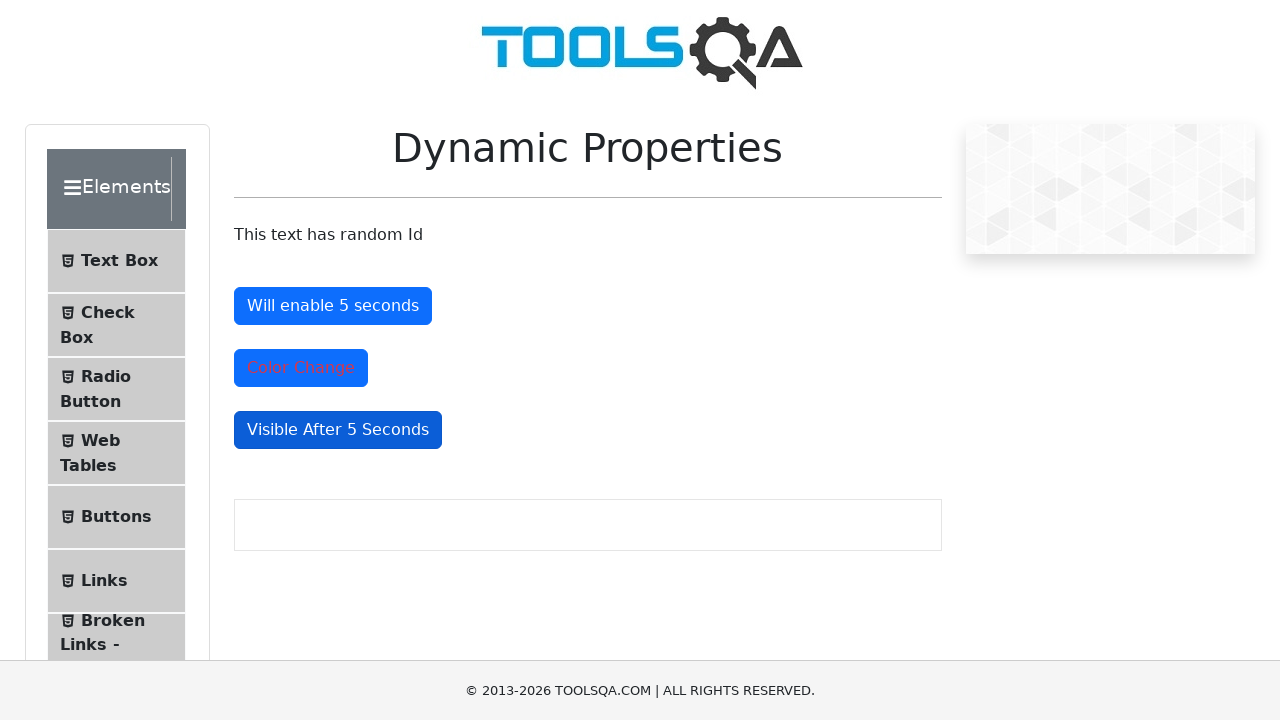